Tests scrolling to the bottom of the page using JavaScript execution

Starting URL: https://demo.automationtesting.in/Register.html

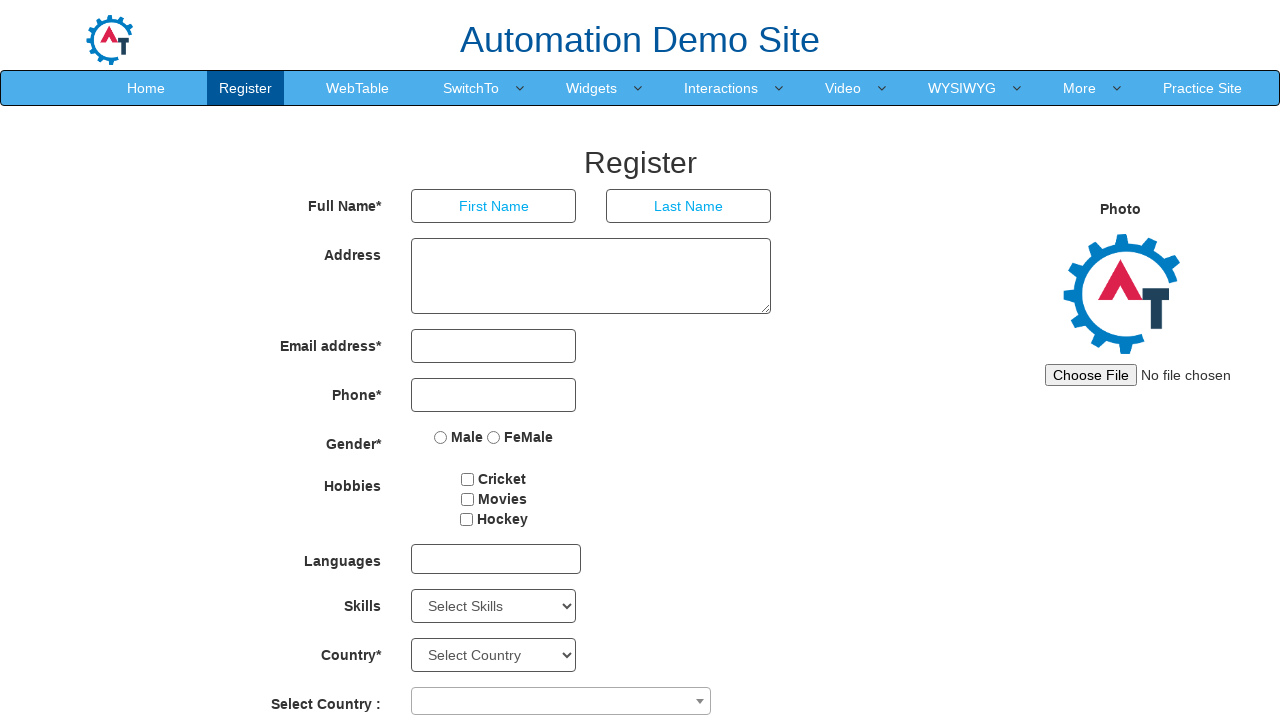

Navigated to Registration page at https://demo.automationtesting.in/Register.html
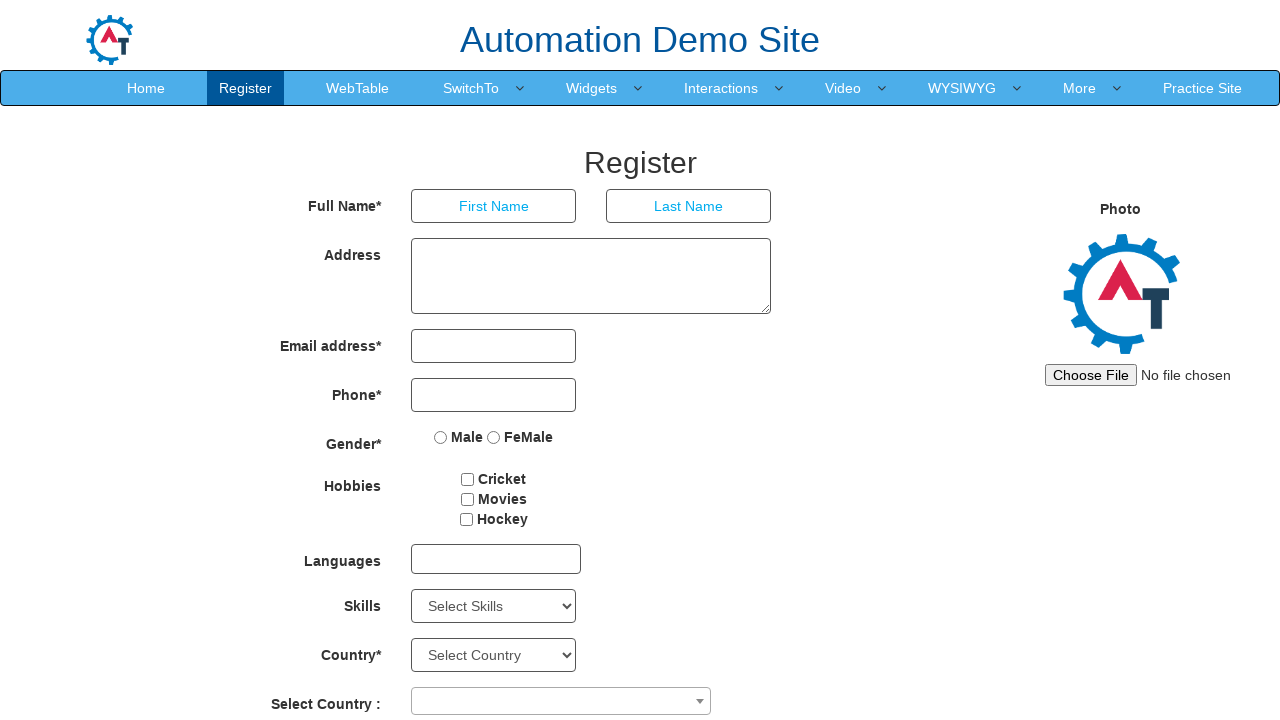

Scrolled to the bottom of the page using JavaScript
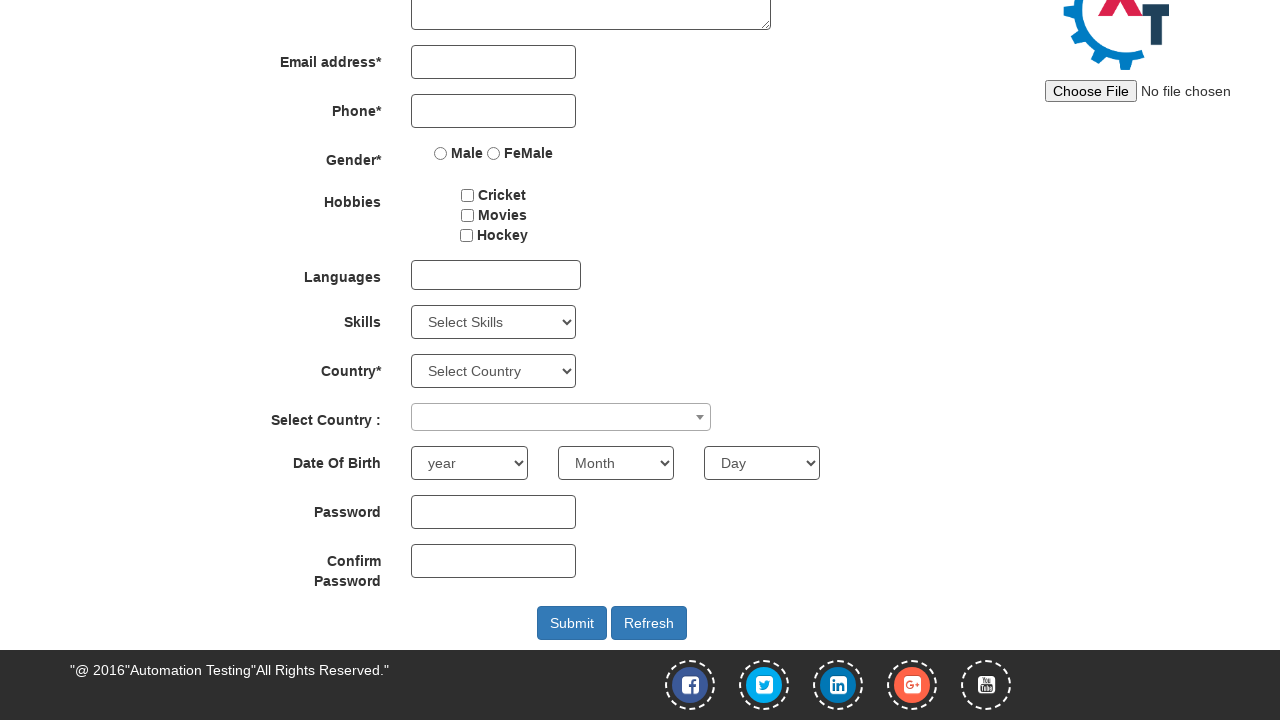

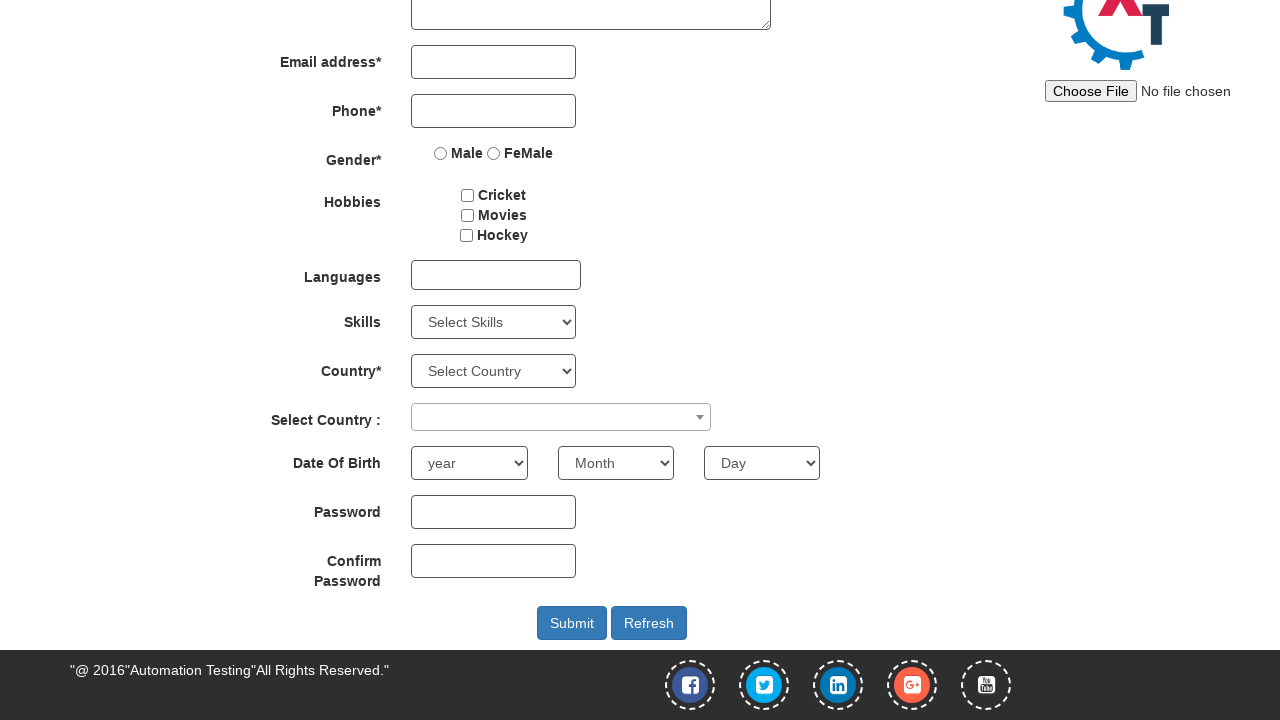